Tests checkbox functionality by verifying initial unchecked state, clicking to check it, and confirming the checked state

Starting URL: https://rahulshettyacademy.com/dropdownsPractise/

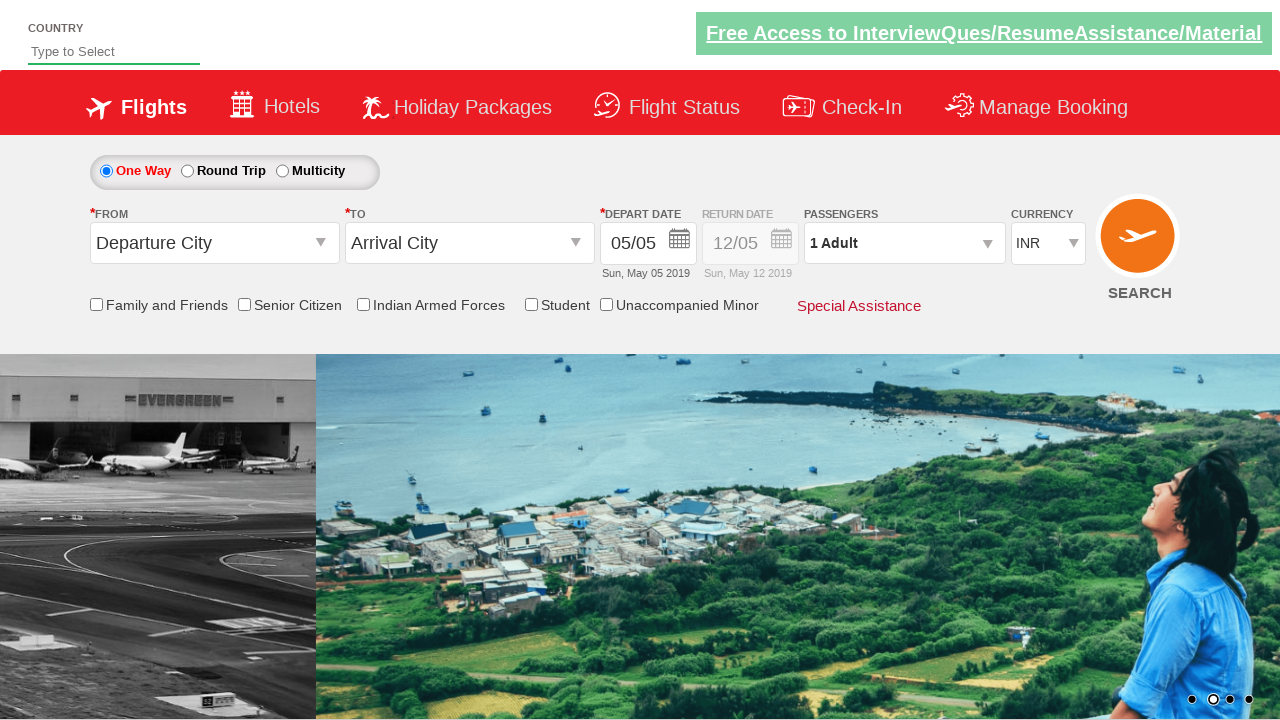

Navigated to Rahul Shetty Academy dropdowns practice page
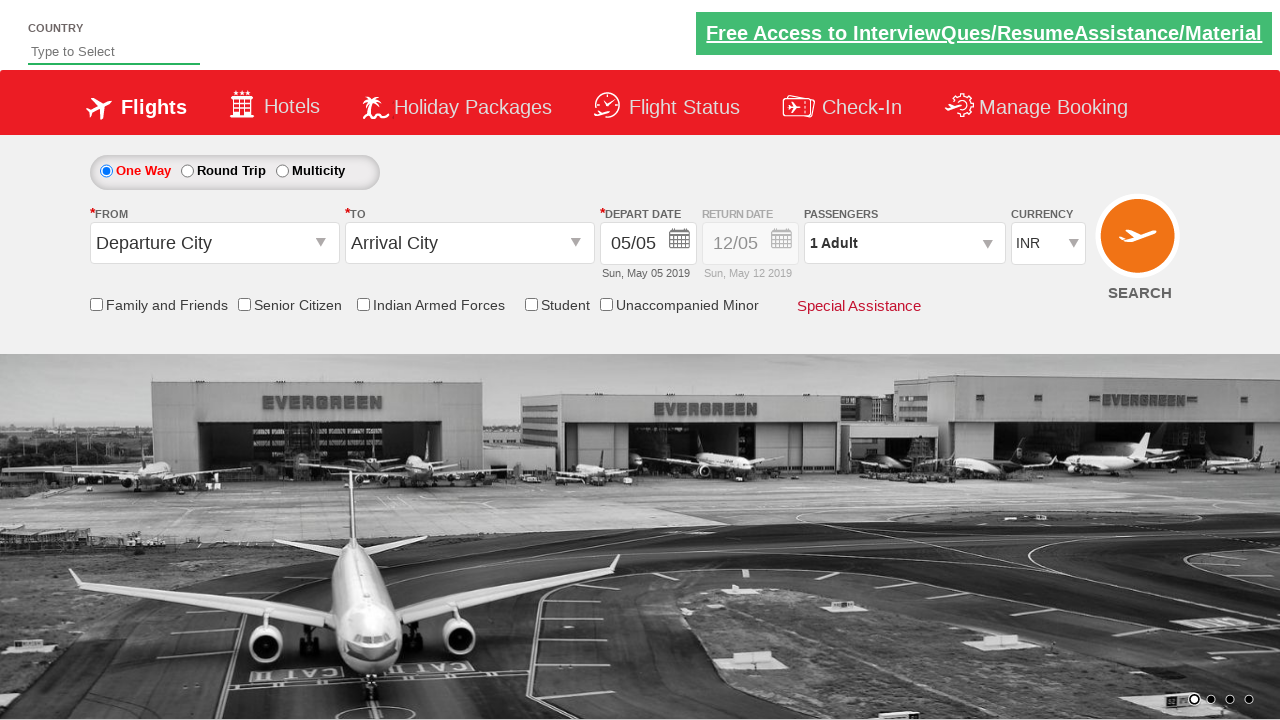

Located friends and family checkbox element
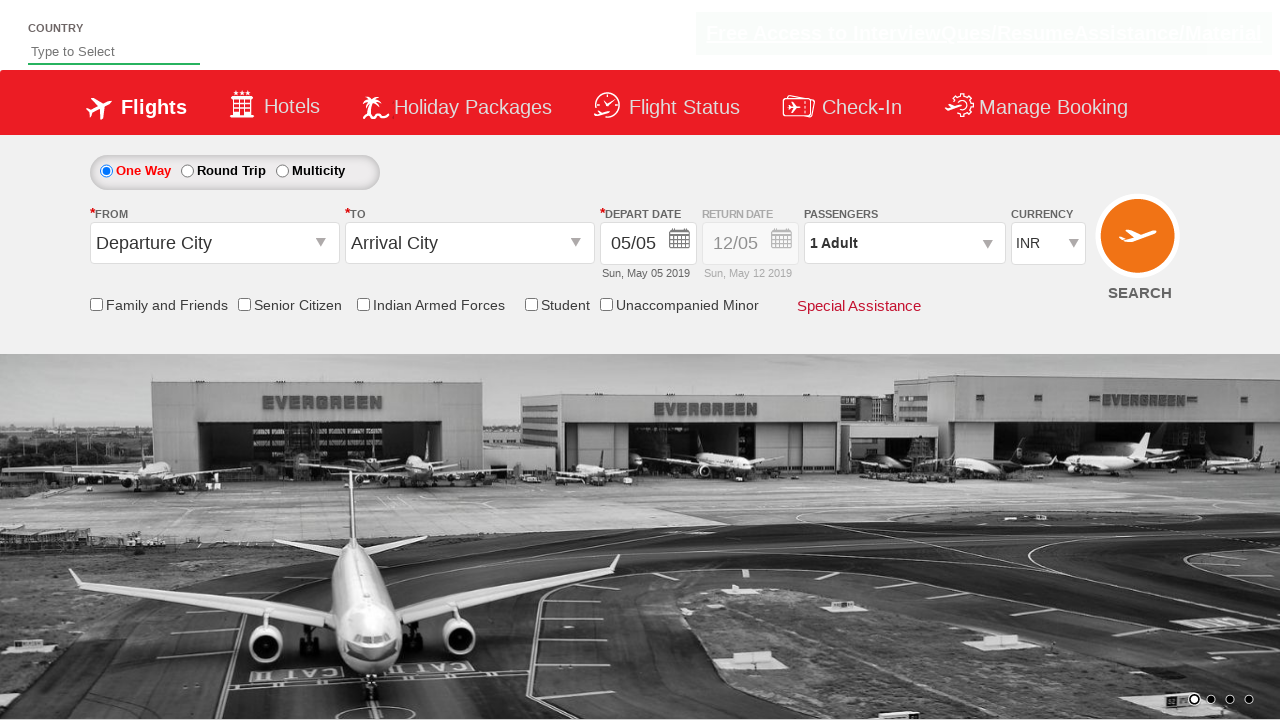

Verified checkbox is initially unchecked
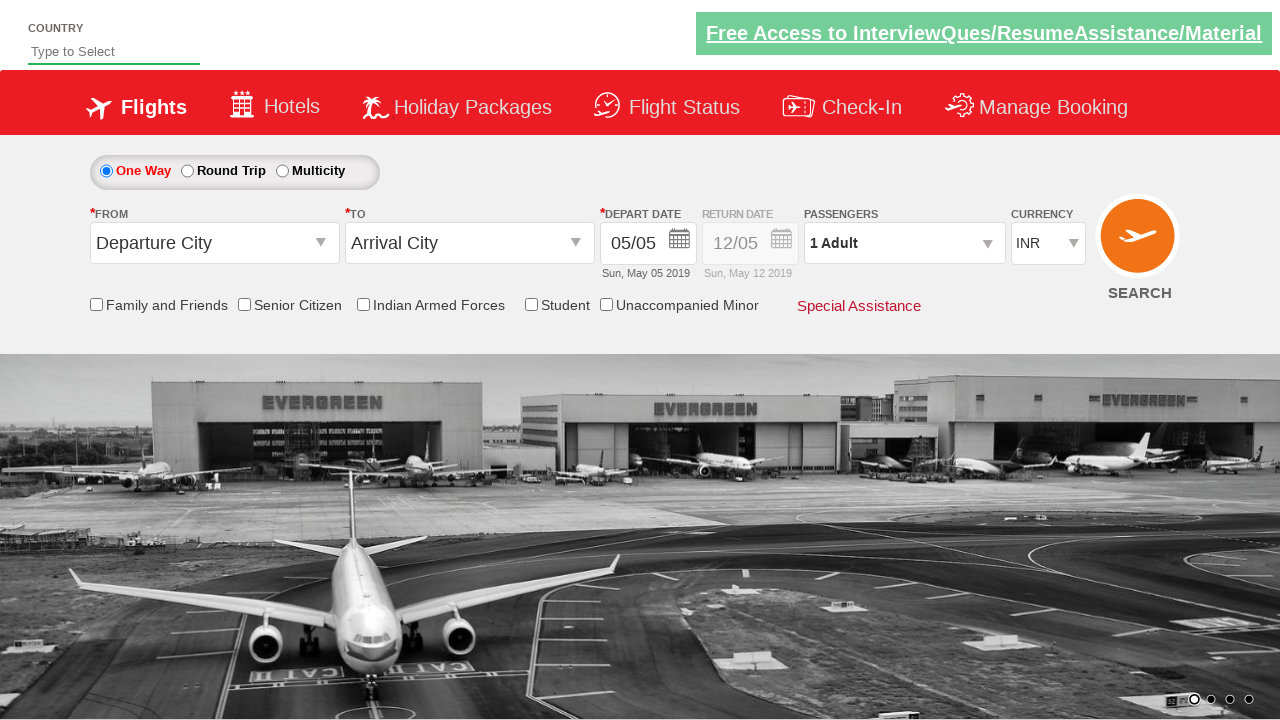

Clicked checkbox to check it at (96, 304) on input[id*='friendsandfamily']
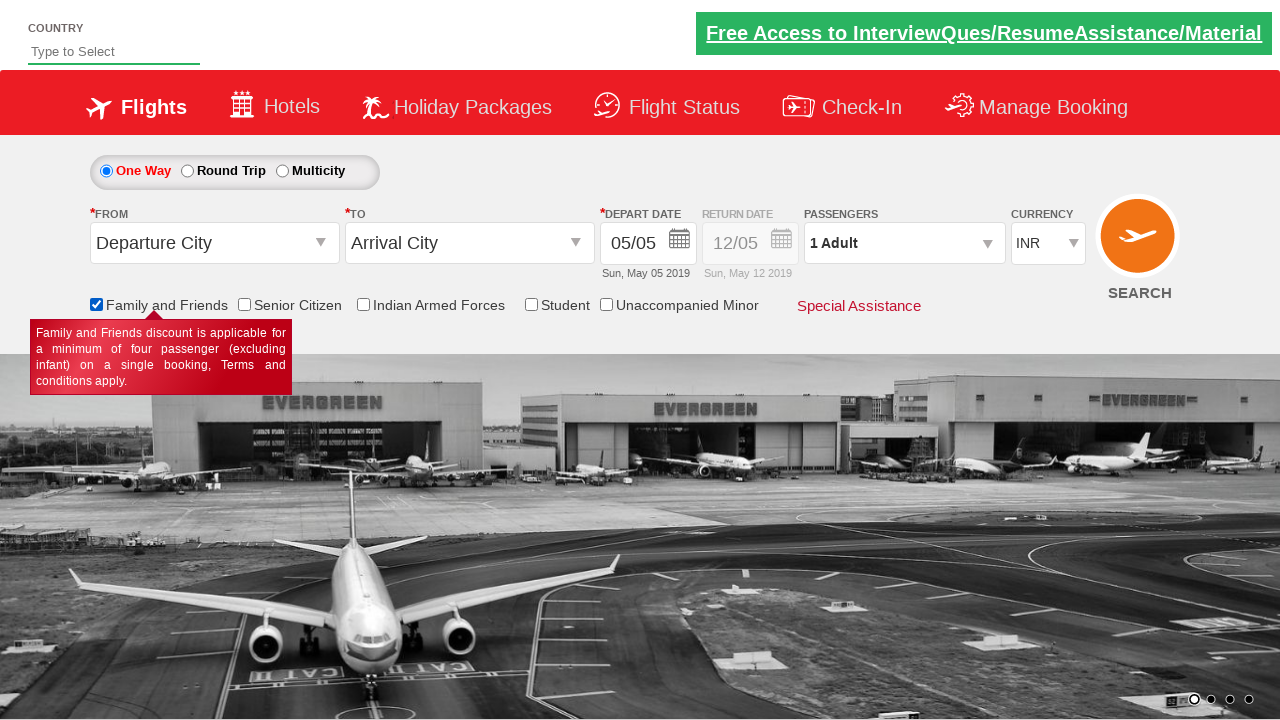

Verified checkbox is now checked after clicking
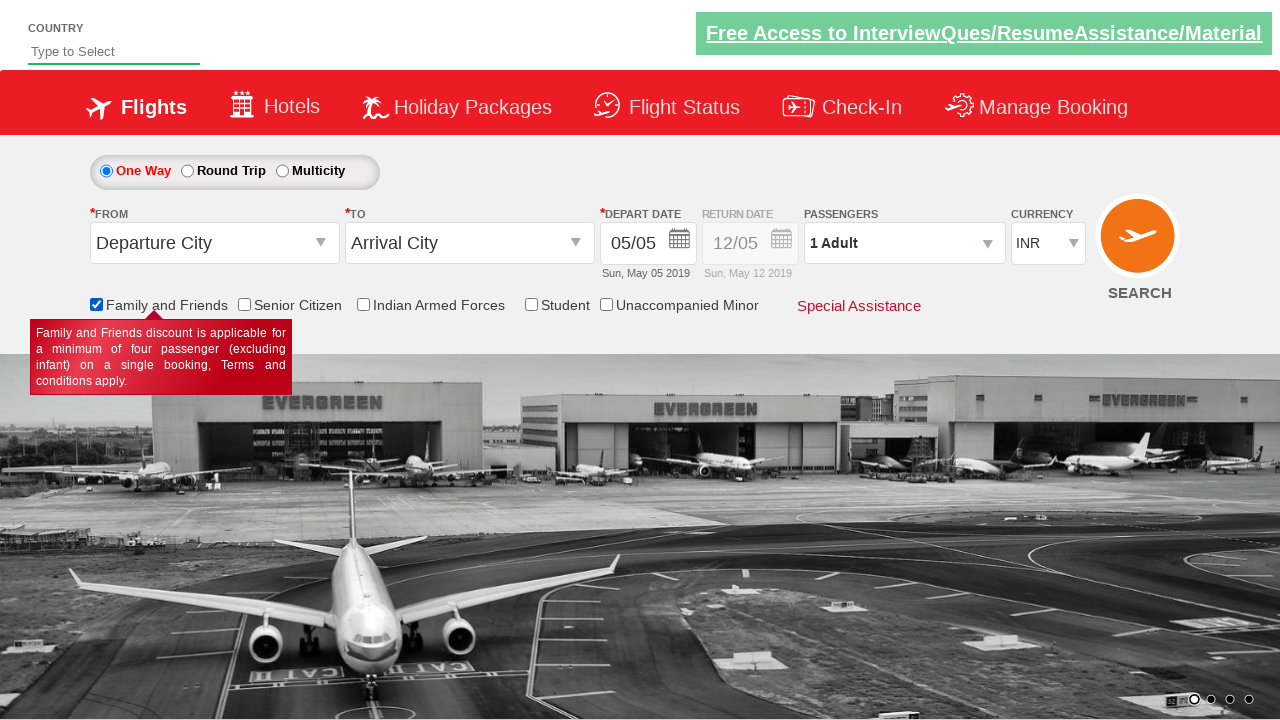

Counted total checkboxes on page: 6
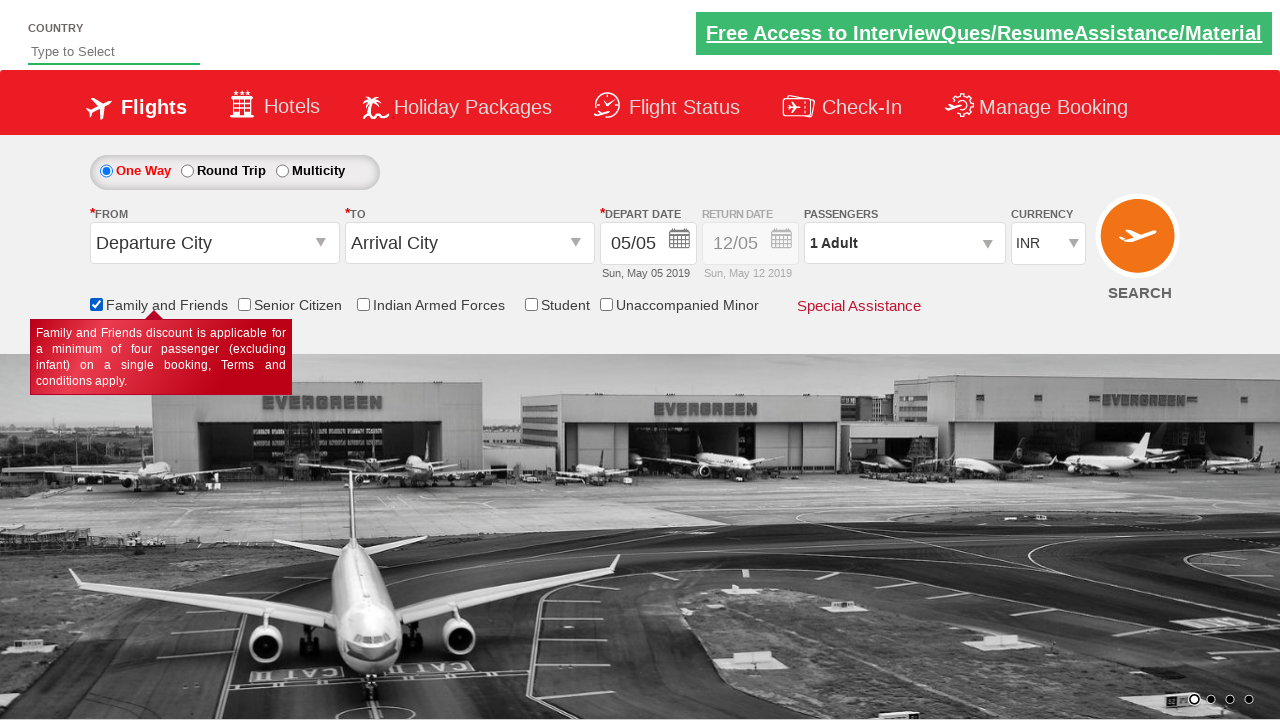

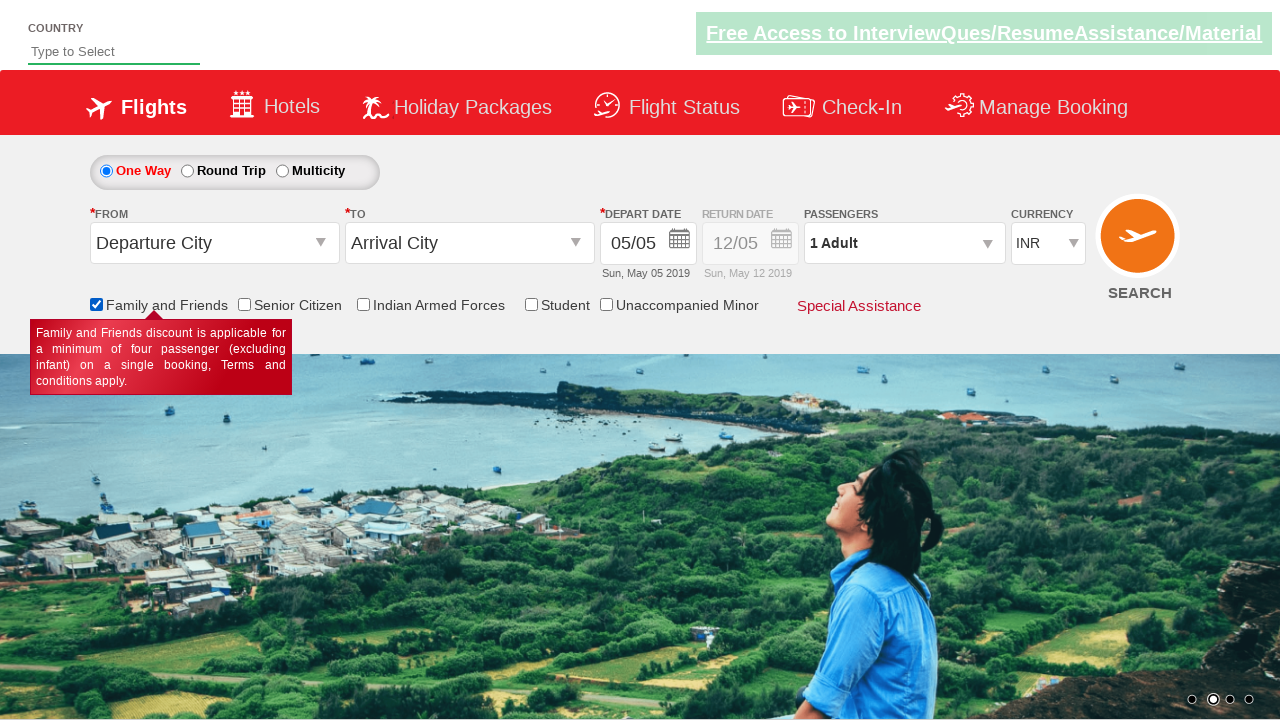